Tests dynamic control behavior by clicking the Remove button and waiting for the loading element to become clickable

Starting URL: https://the-internet.herokuapp.com/dynamic_controls

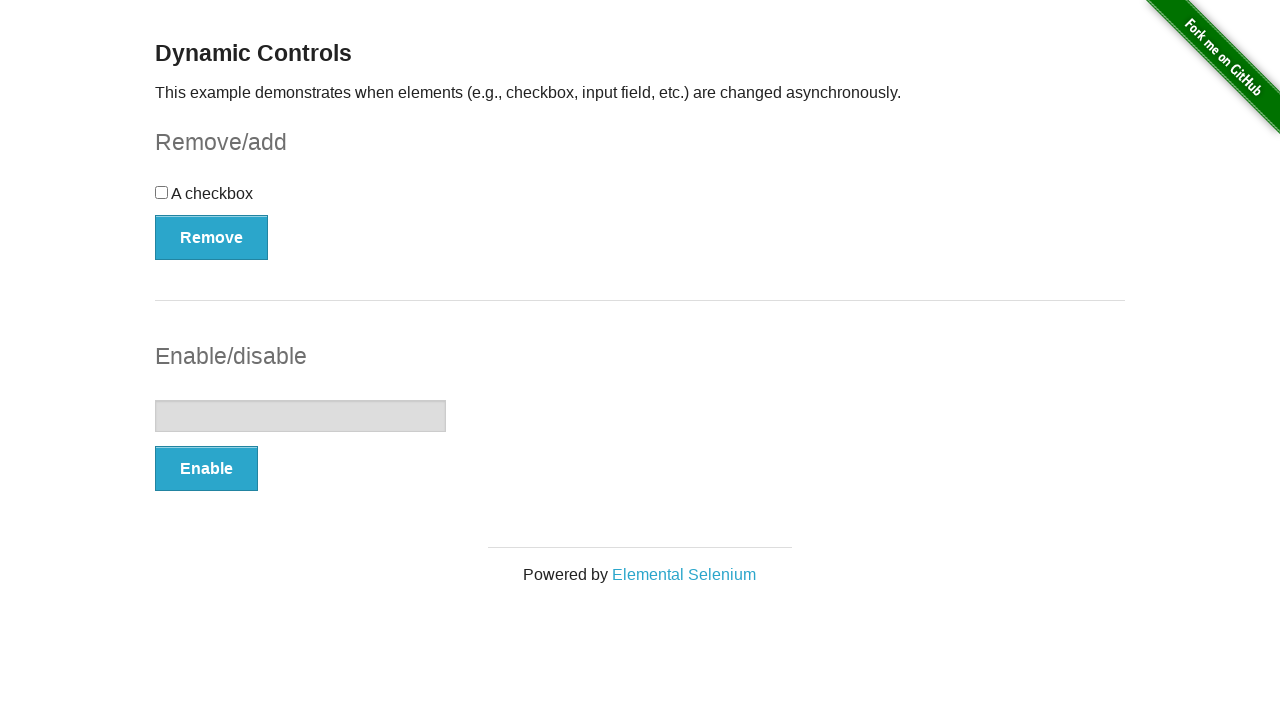

Clicked the Remove button to trigger dynamic behavior at (212, 237) on xpath=//button[contains(text(),'Remove')]
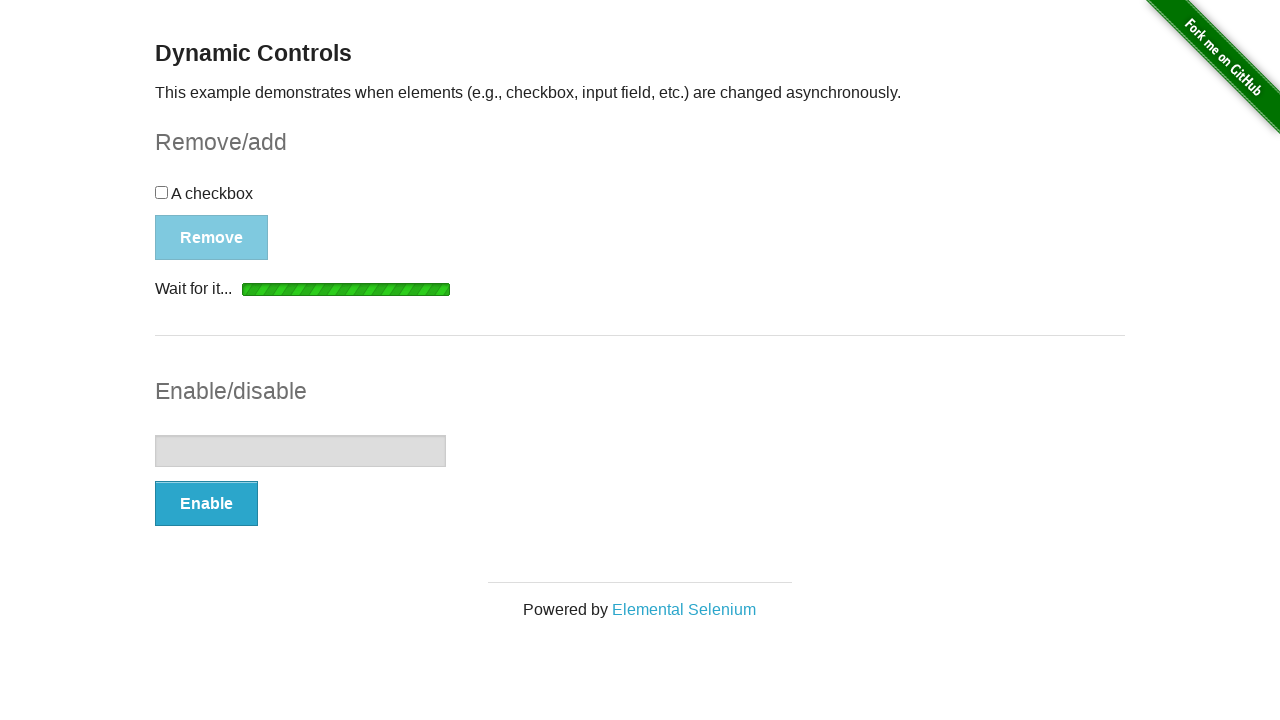

Waited for loading indicator to become visible
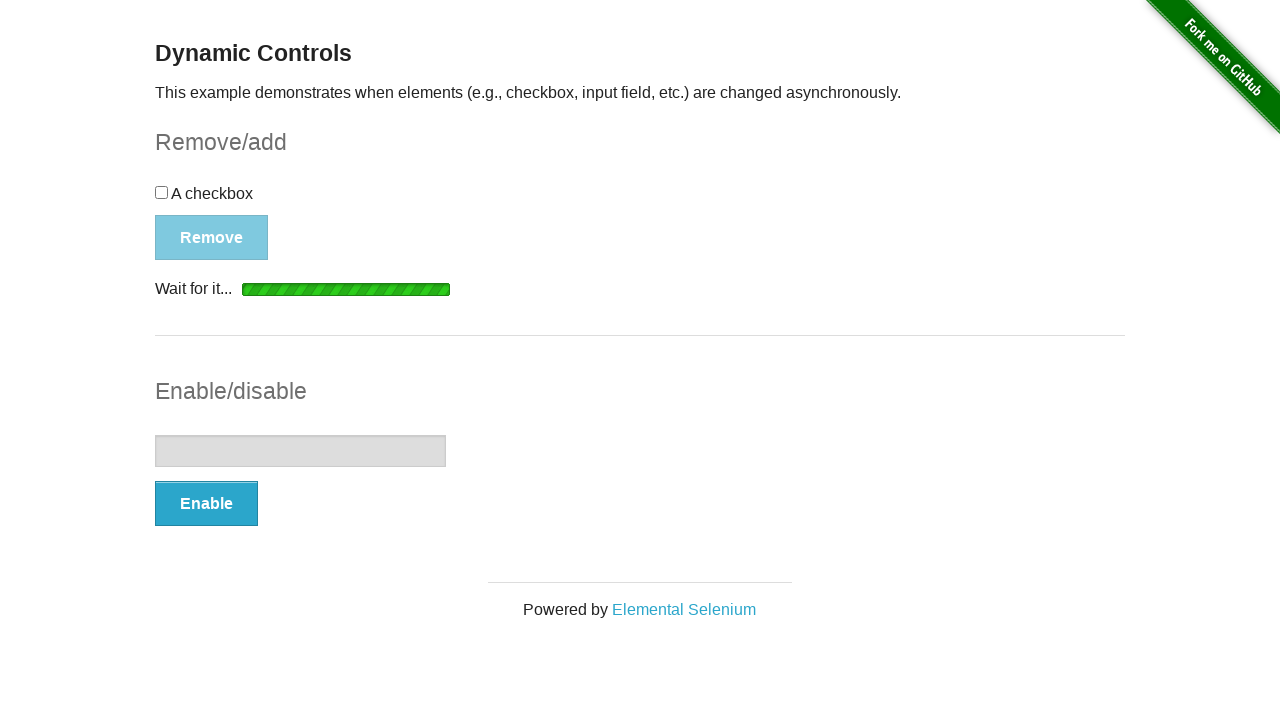

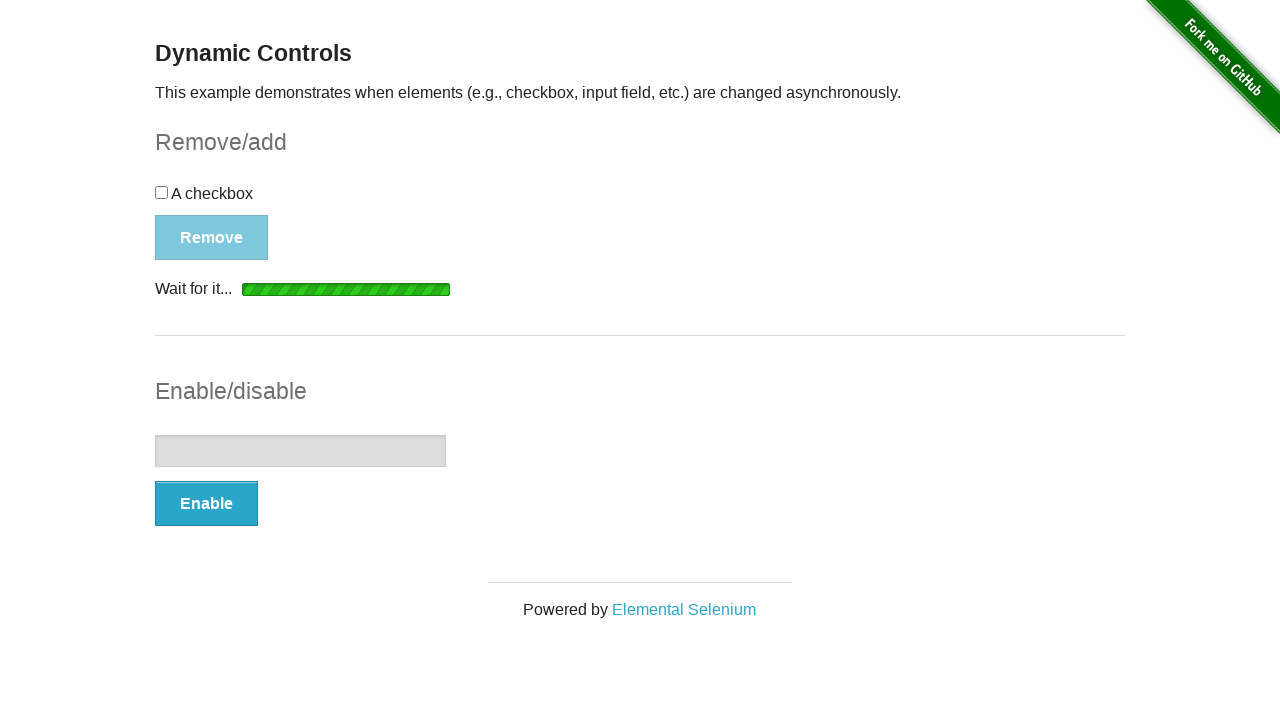